Tests prompt alert functionality by triggering a prompt alert, entering text, and accepting it

Starting URL: https://demoqa.com/alerts

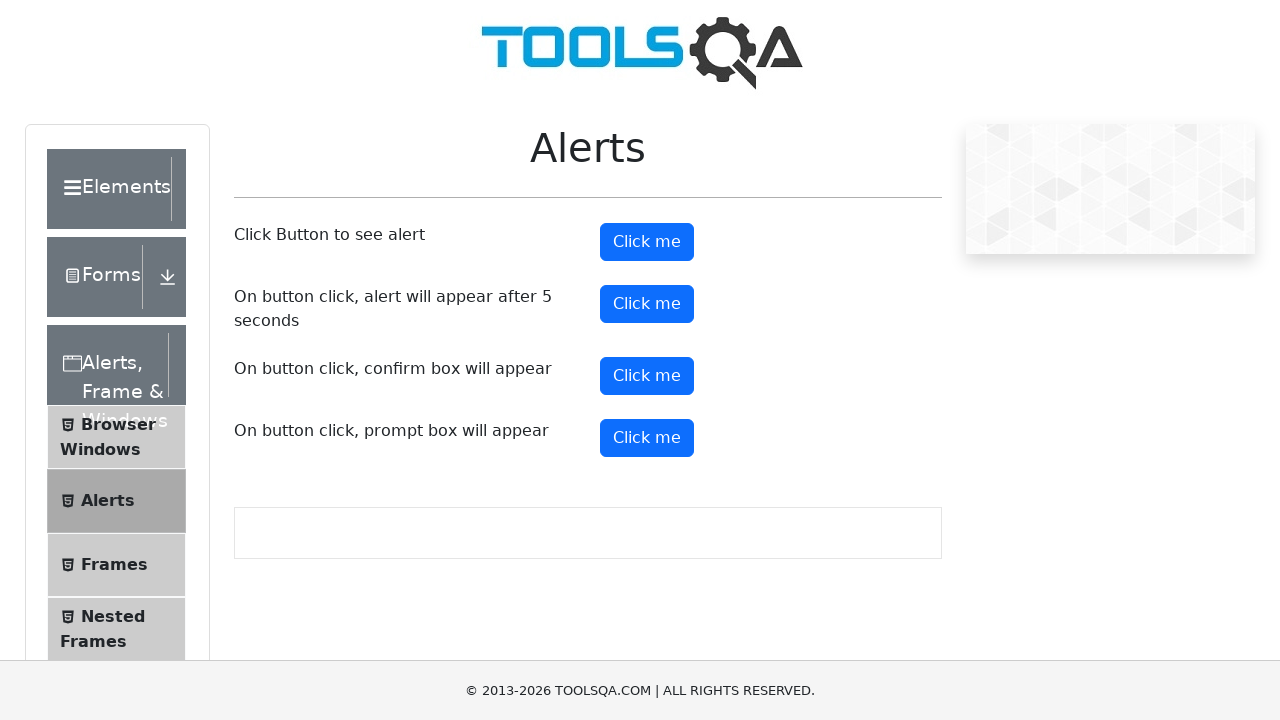

Scrolled prompt button into view
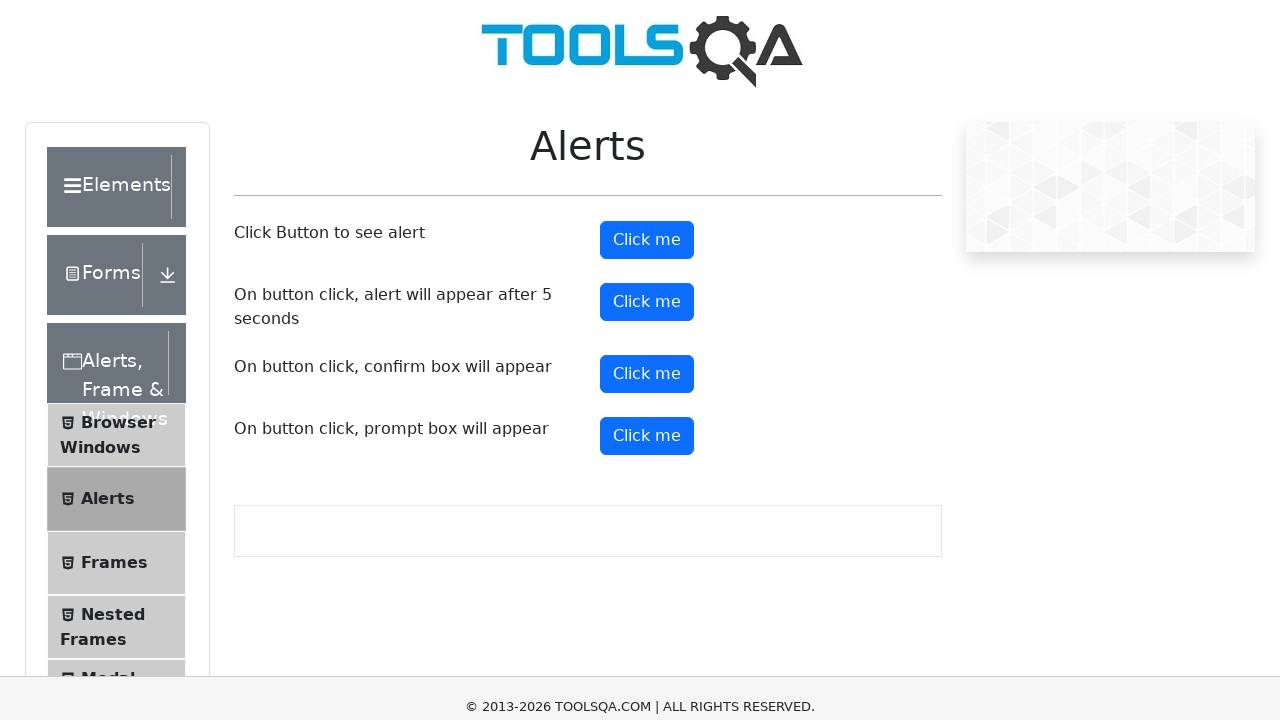

Clicked prompt alert button at (647, 44) on #promtButton
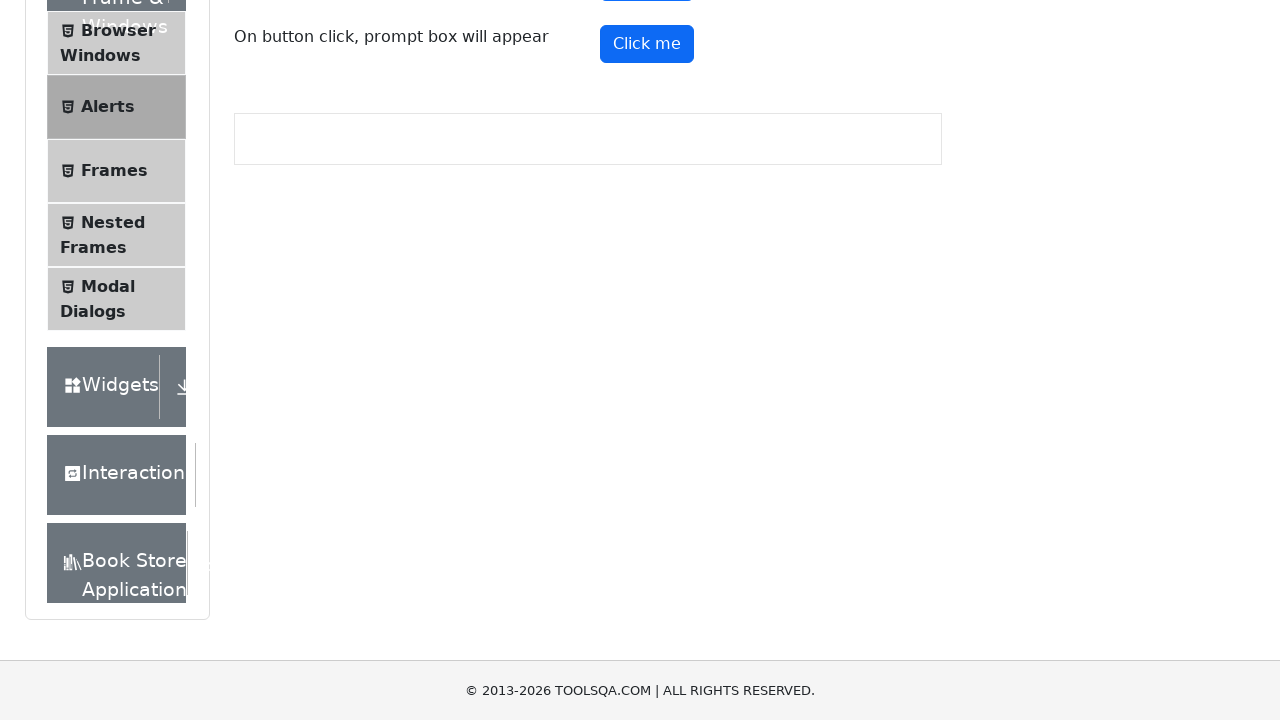

Accepted prompt alert with text 'Bambang Gentolet'
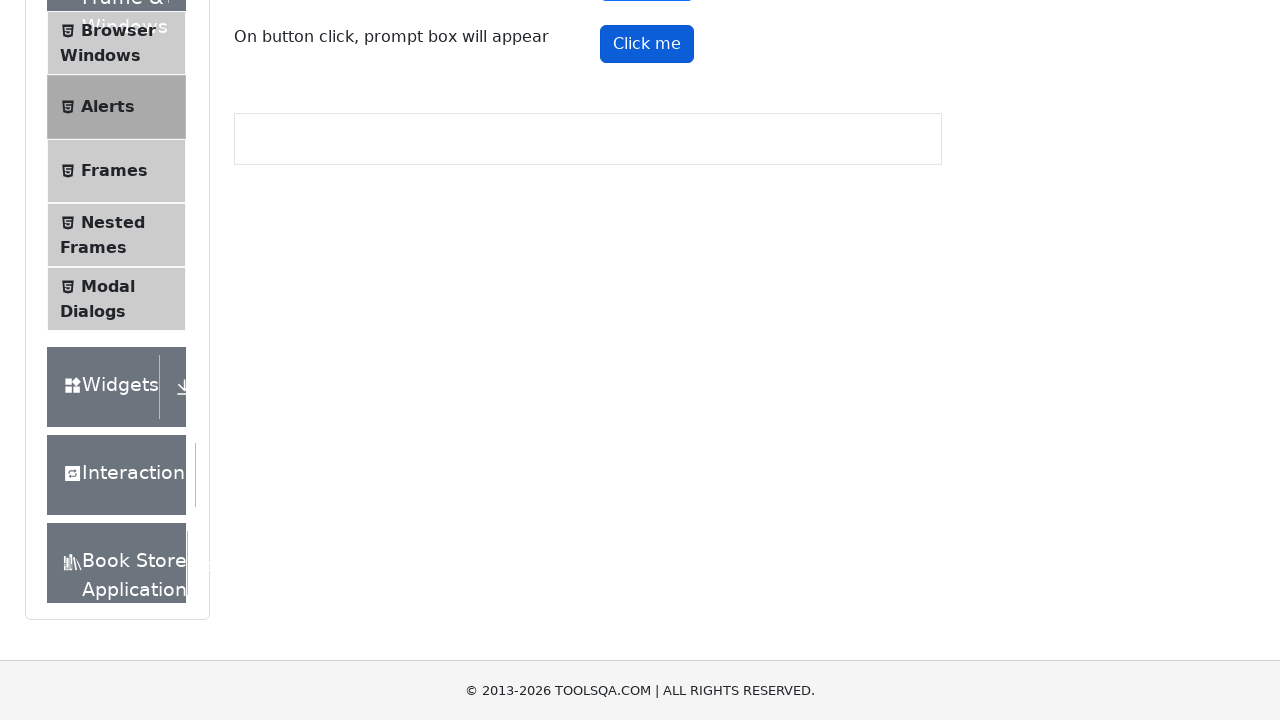

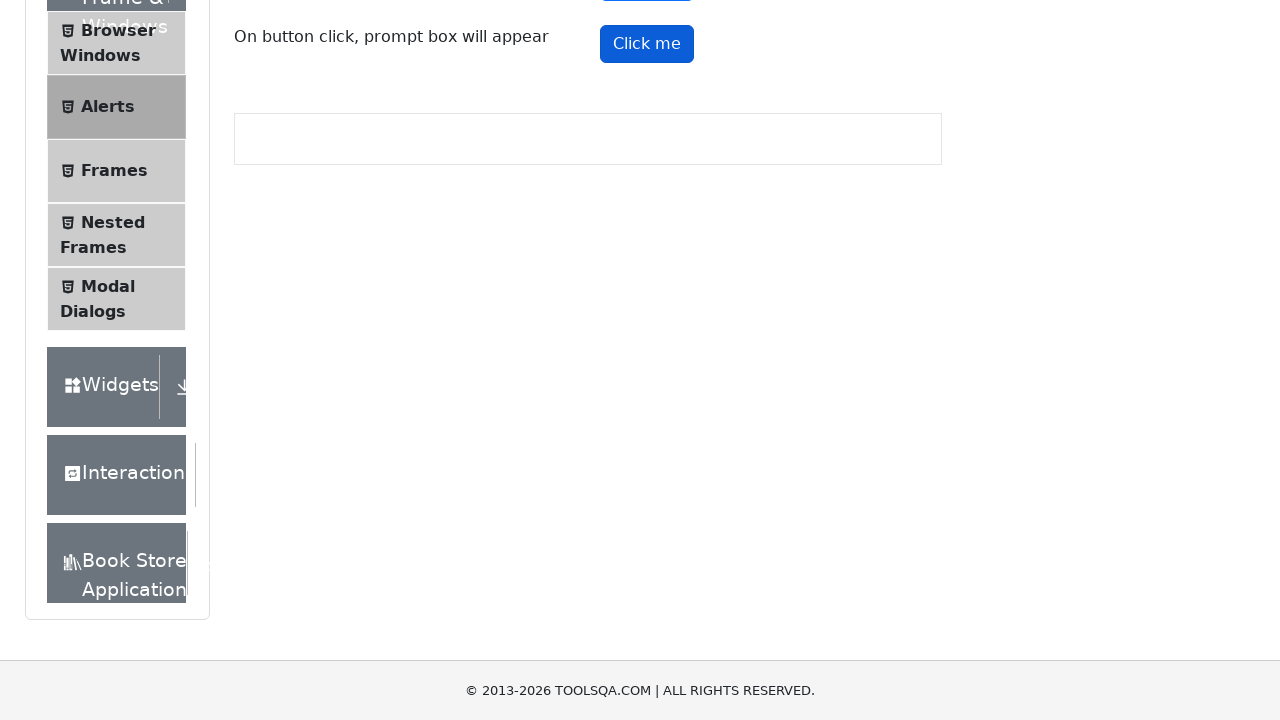